Tests that edits are cancelled when pressing Escape key

Starting URL: https://demo.playwright.dev/todomvc

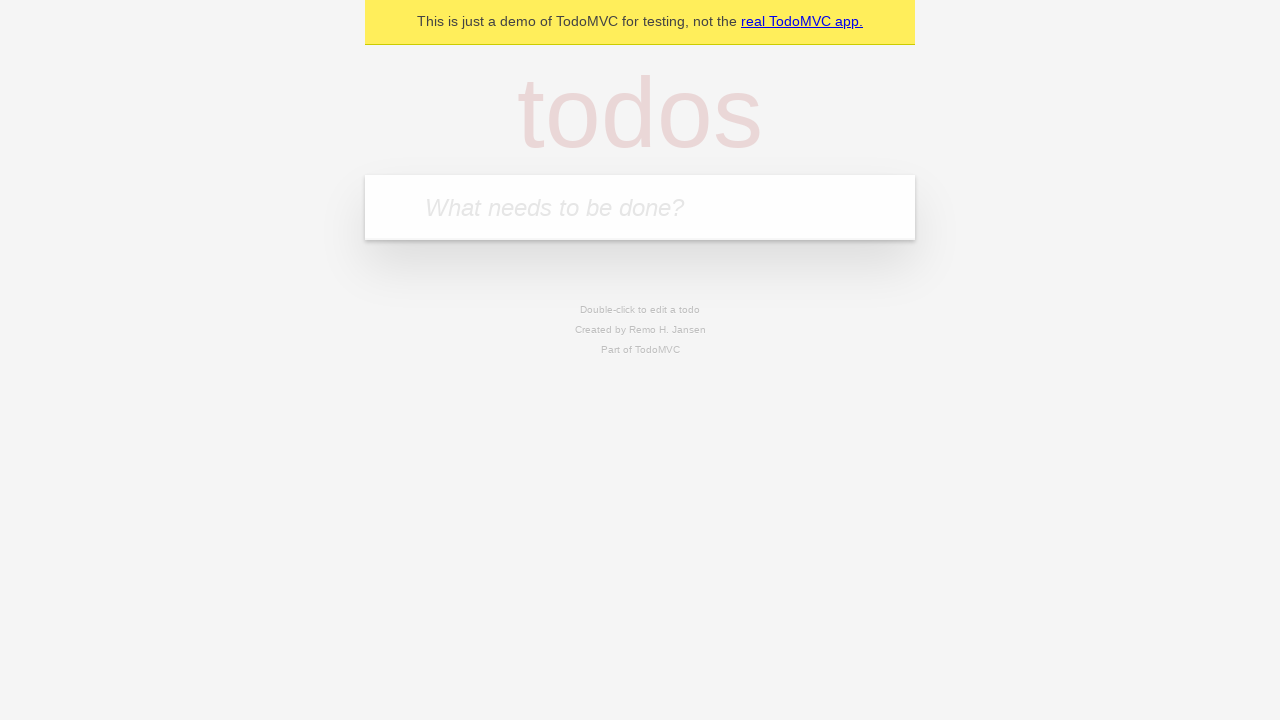

Filled new todo field with 'buy some cheese' on .new-todo
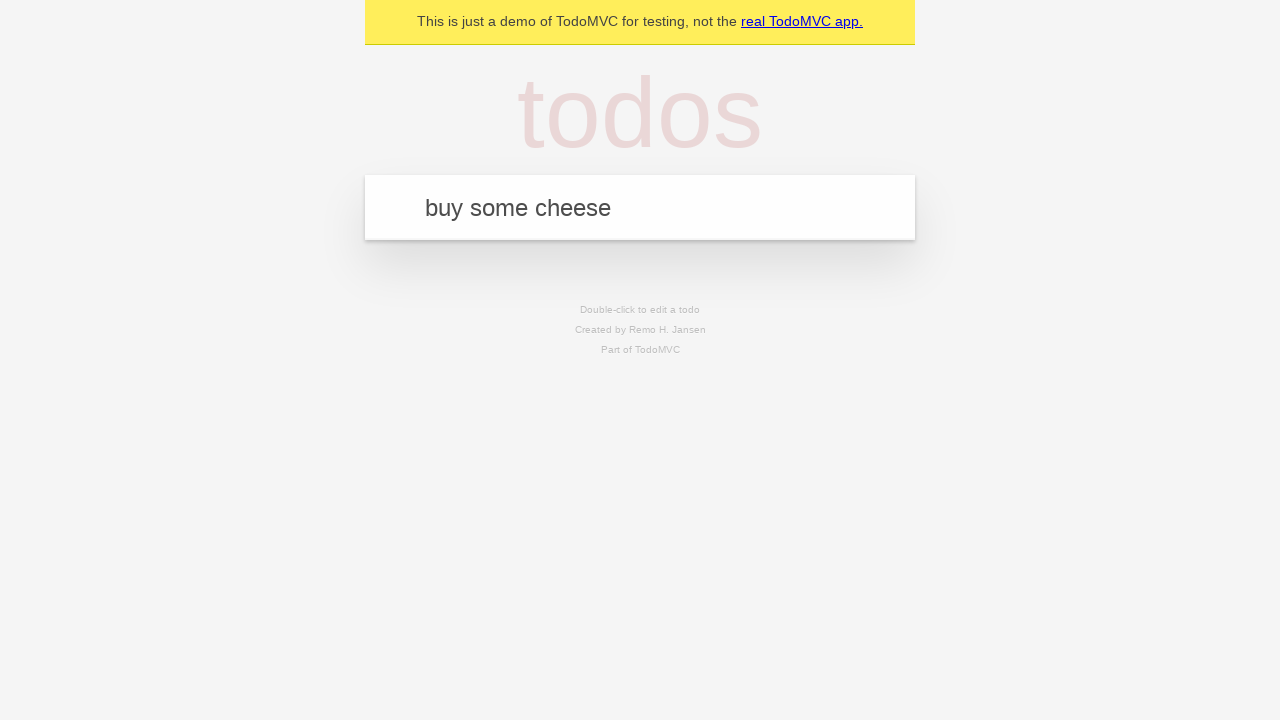

Pressed Enter to create first todo on .new-todo
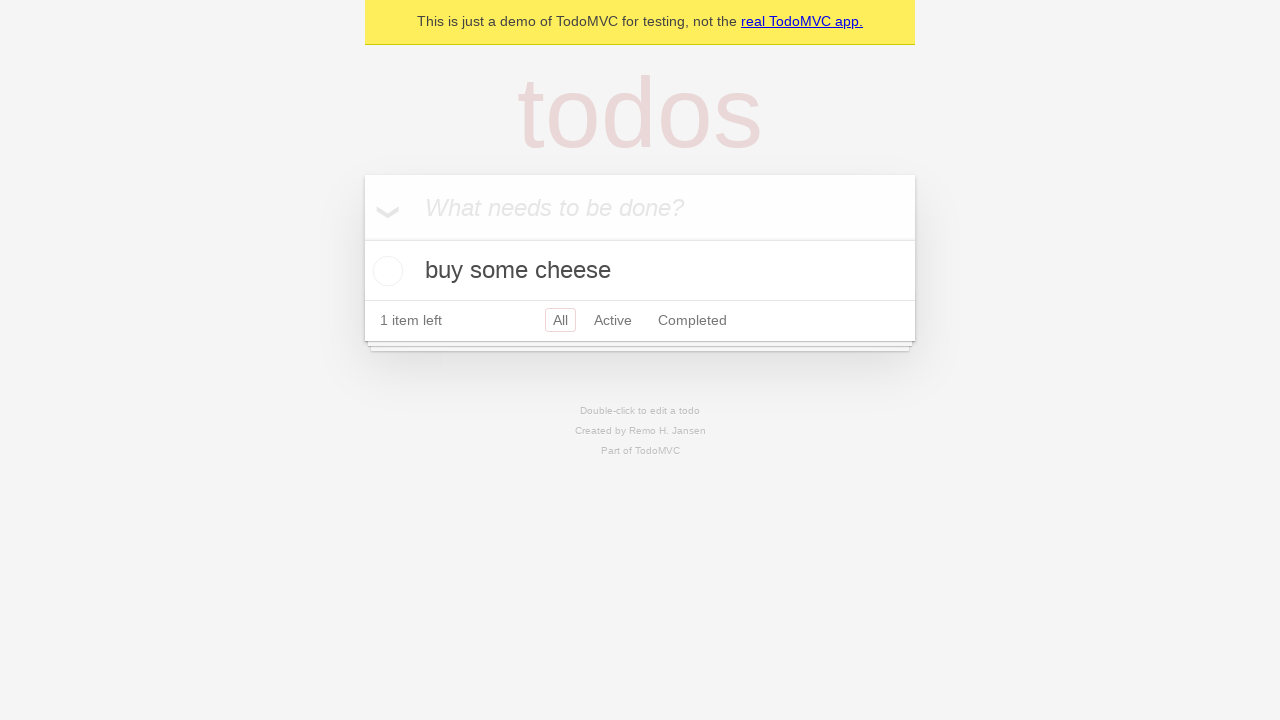

Filled new todo field with 'feed the cat' on .new-todo
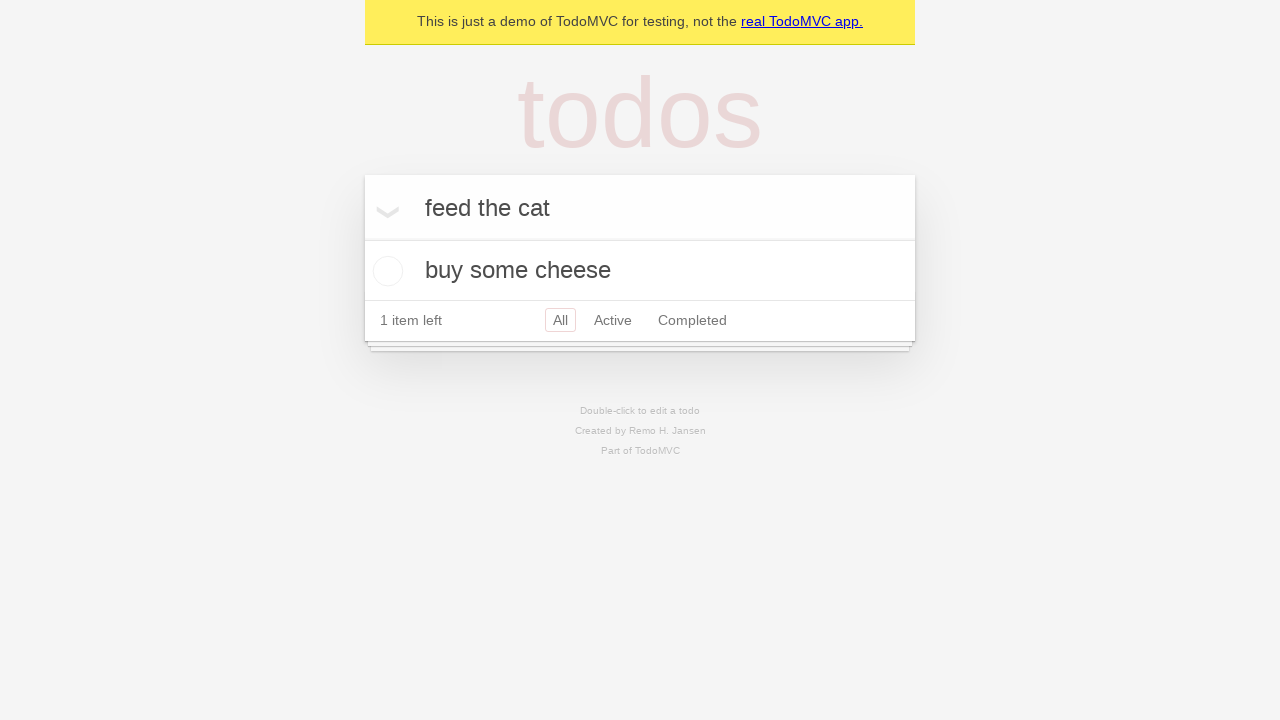

Pressed Enter to create second todo on .new-todo
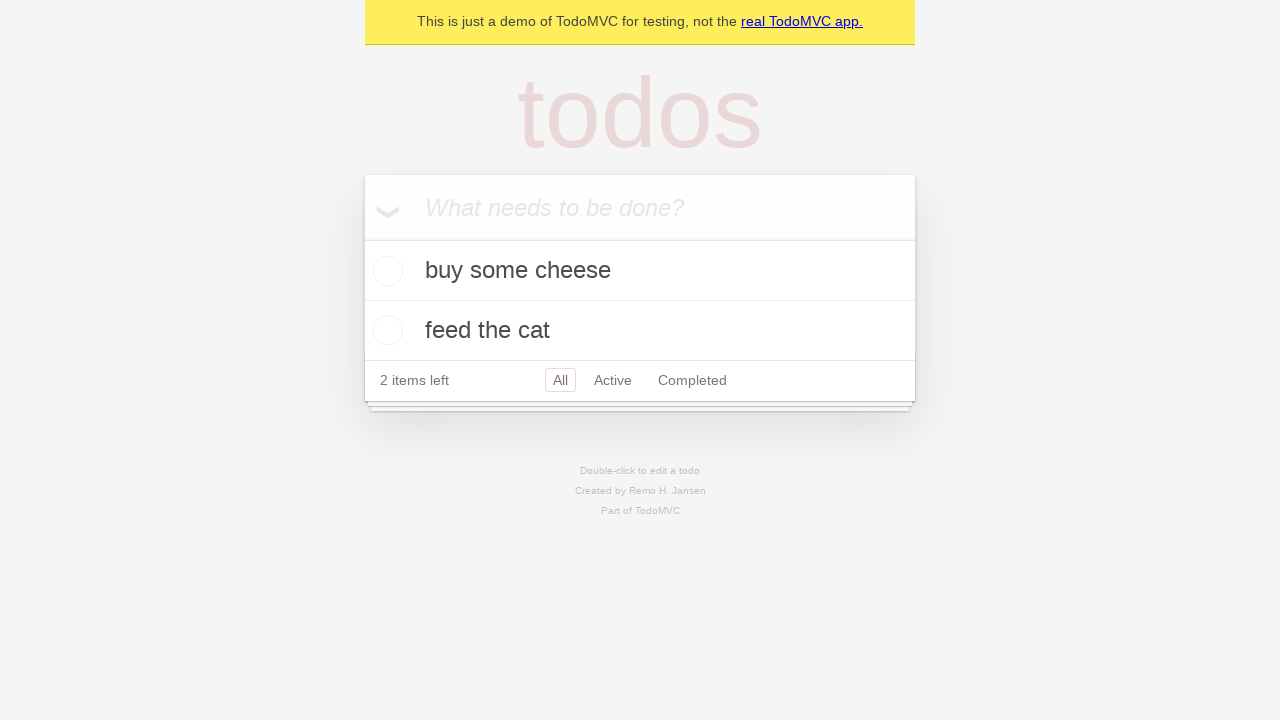

Filled new todo field with 'book a doctors appointment' on .new-todo
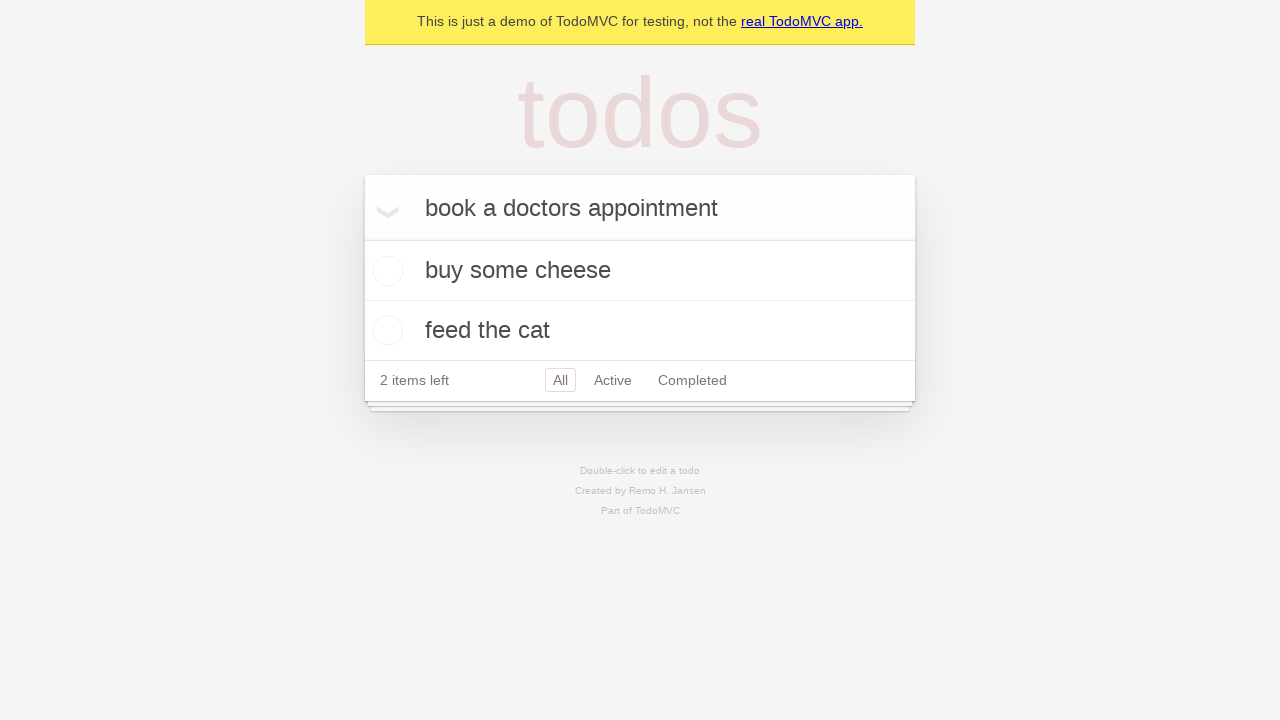

Pressed Enter to create third todo on .new-todo
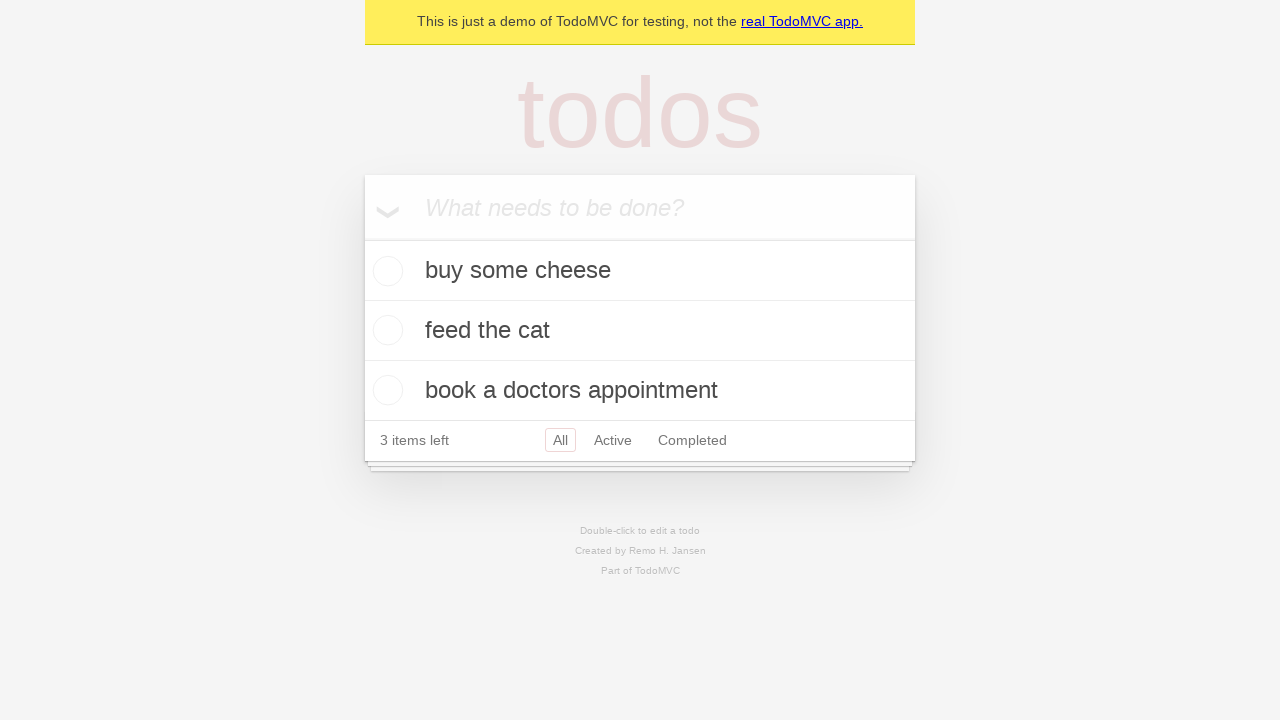

Waited for all three todos to appear in the list
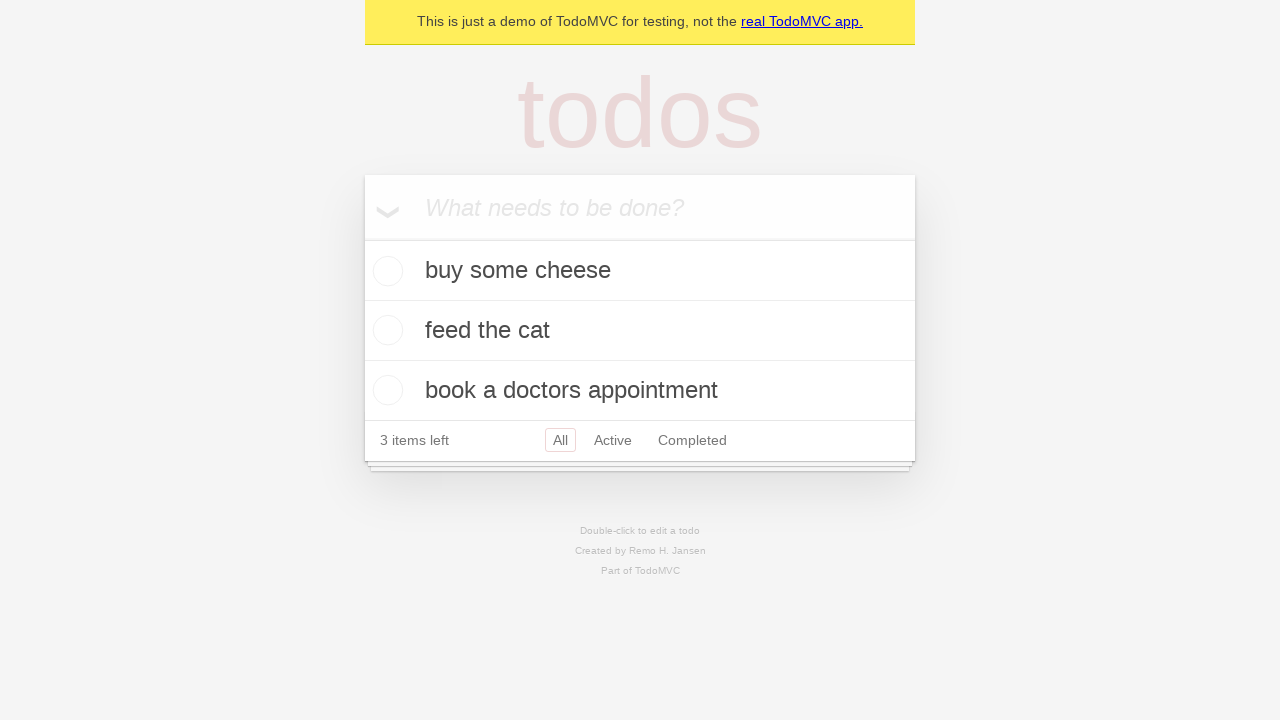

Double-clicked on second todo item to enter edit mode at (640, 331) on .todo-list li >> nth=1
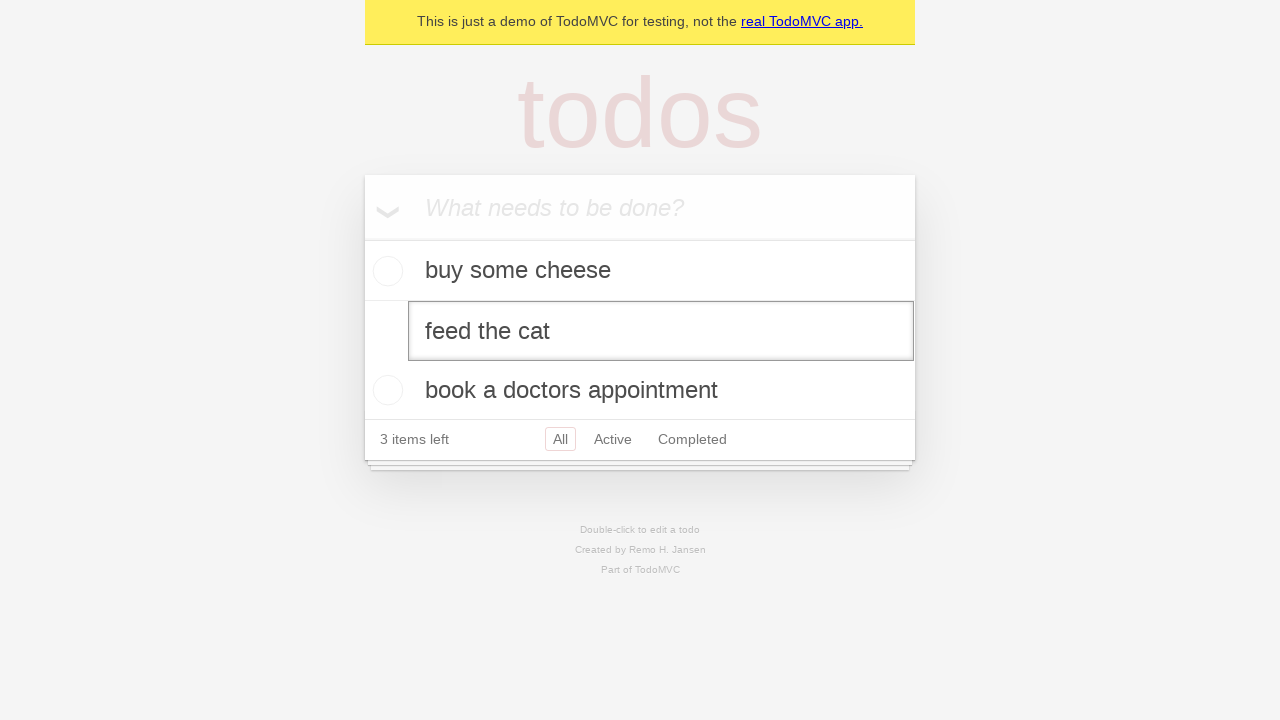

Filled edit field with 'buy some sausages' on .todo-list li >> nth=1 >> .edit
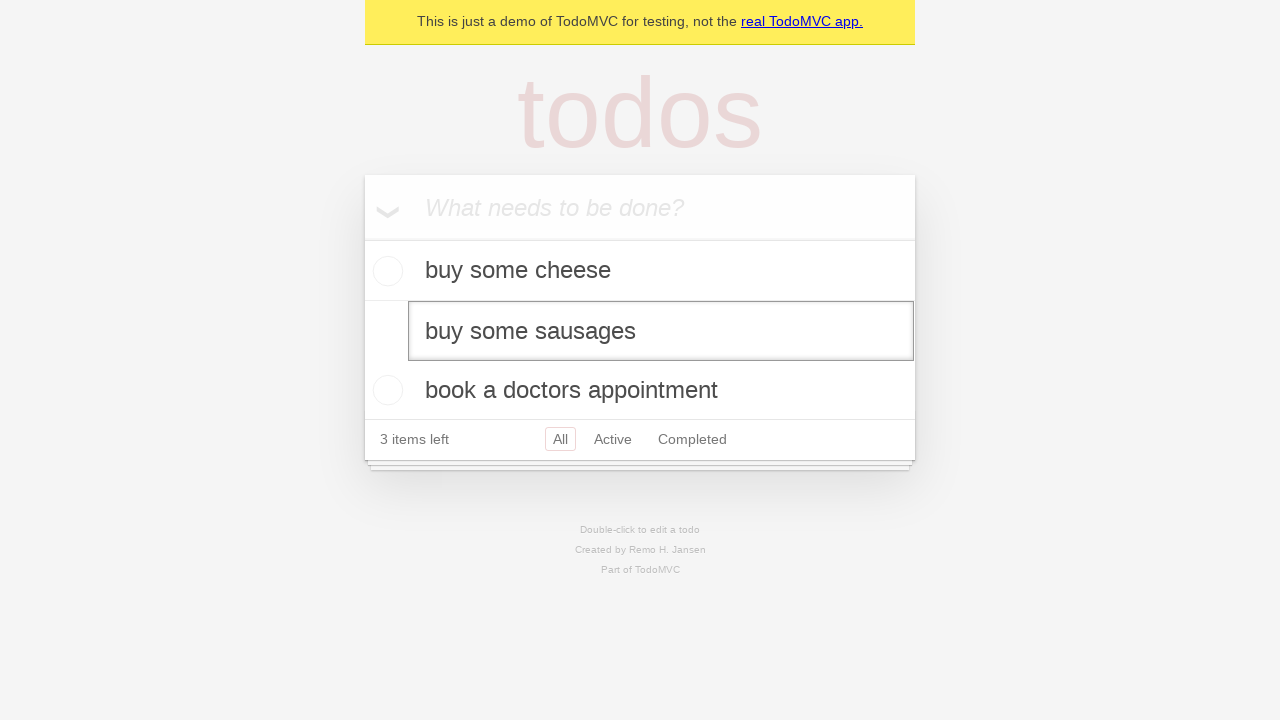

Pressed Escape to cancel edits on .todo-list li >> nth=1 >> .edit
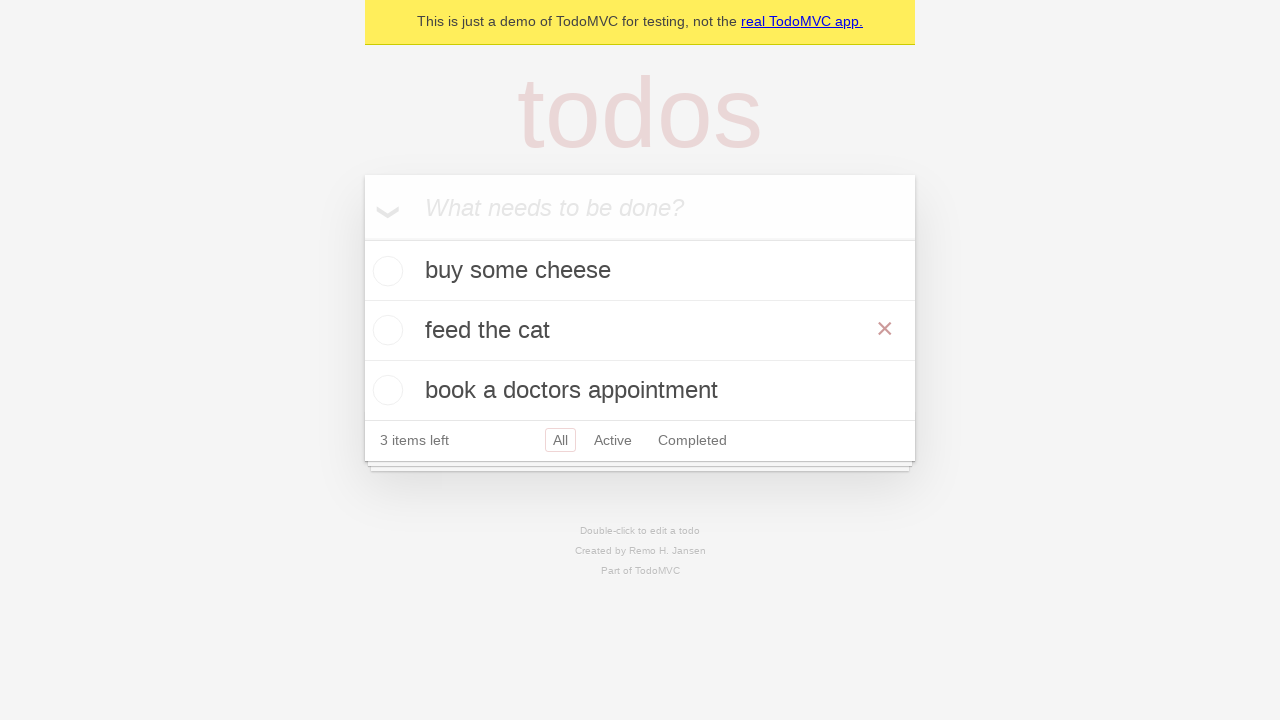

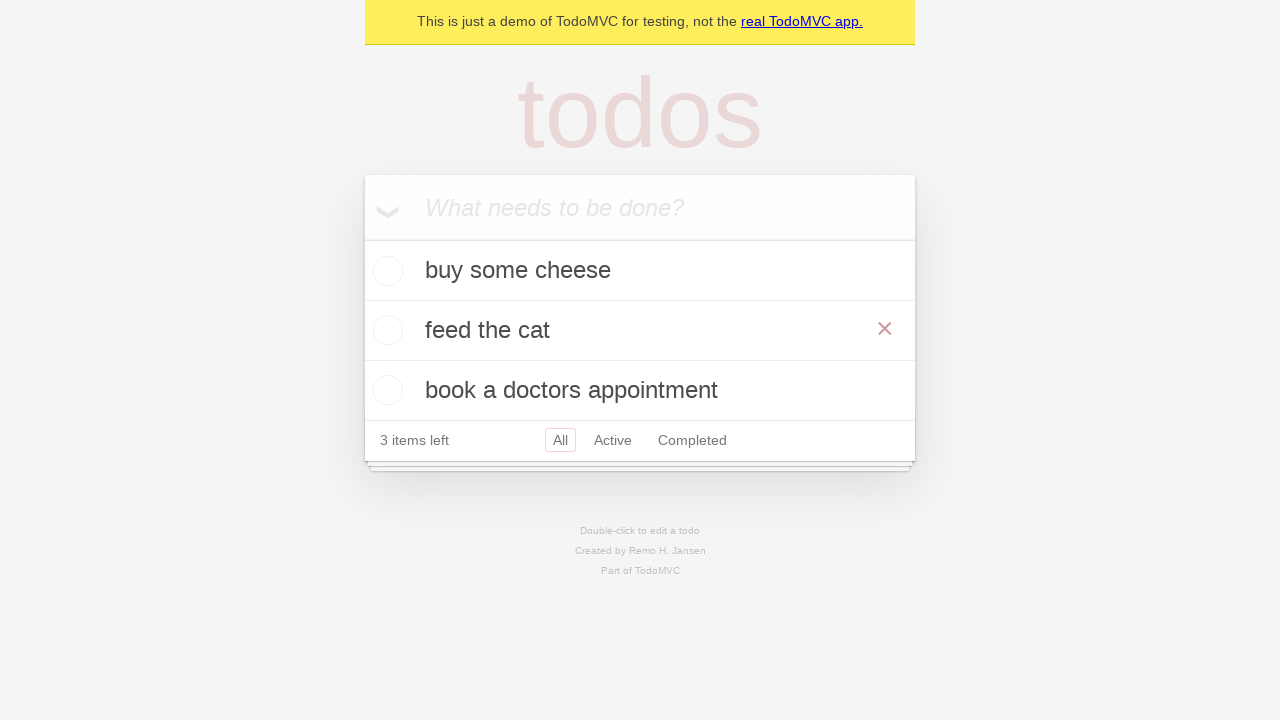